Navigates to the CSE department website, clicks through the People menu to access the Faculty page, and verifies the navigation was successful

Starting URL: http://cse.uprm.edu

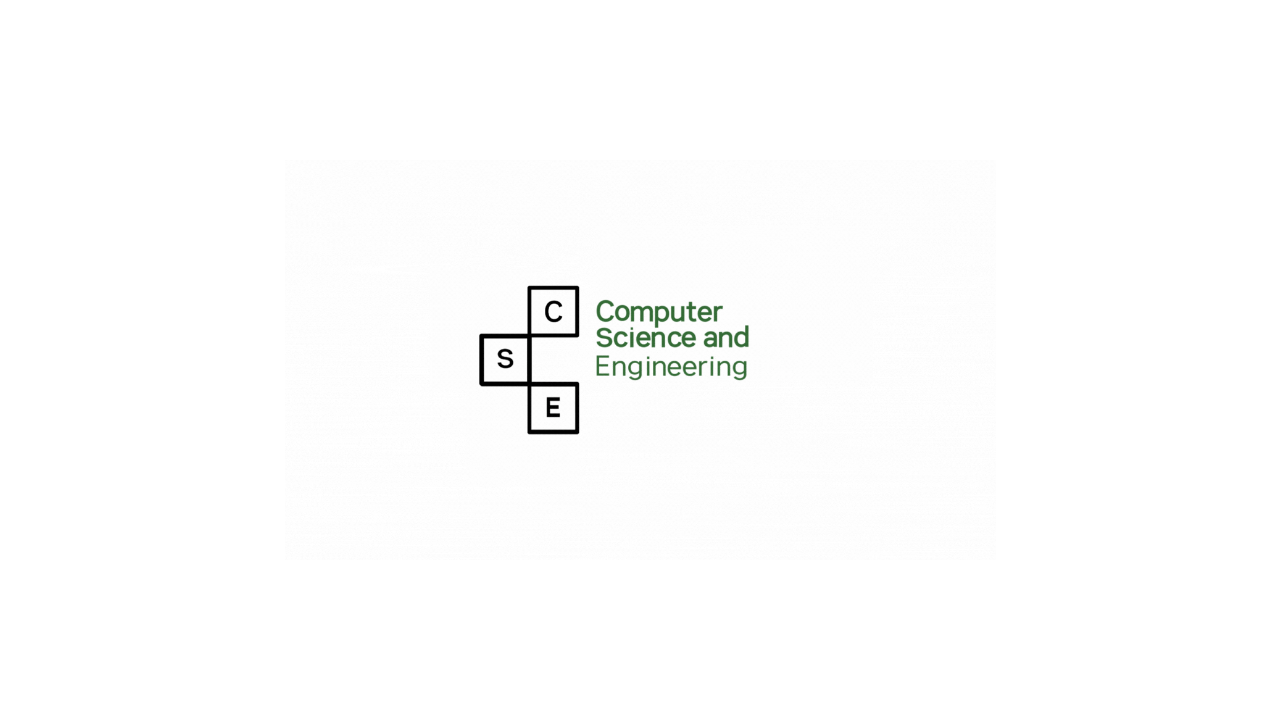

Clicked on the People menu at (860, 86) on xpath=//span[text()='People']
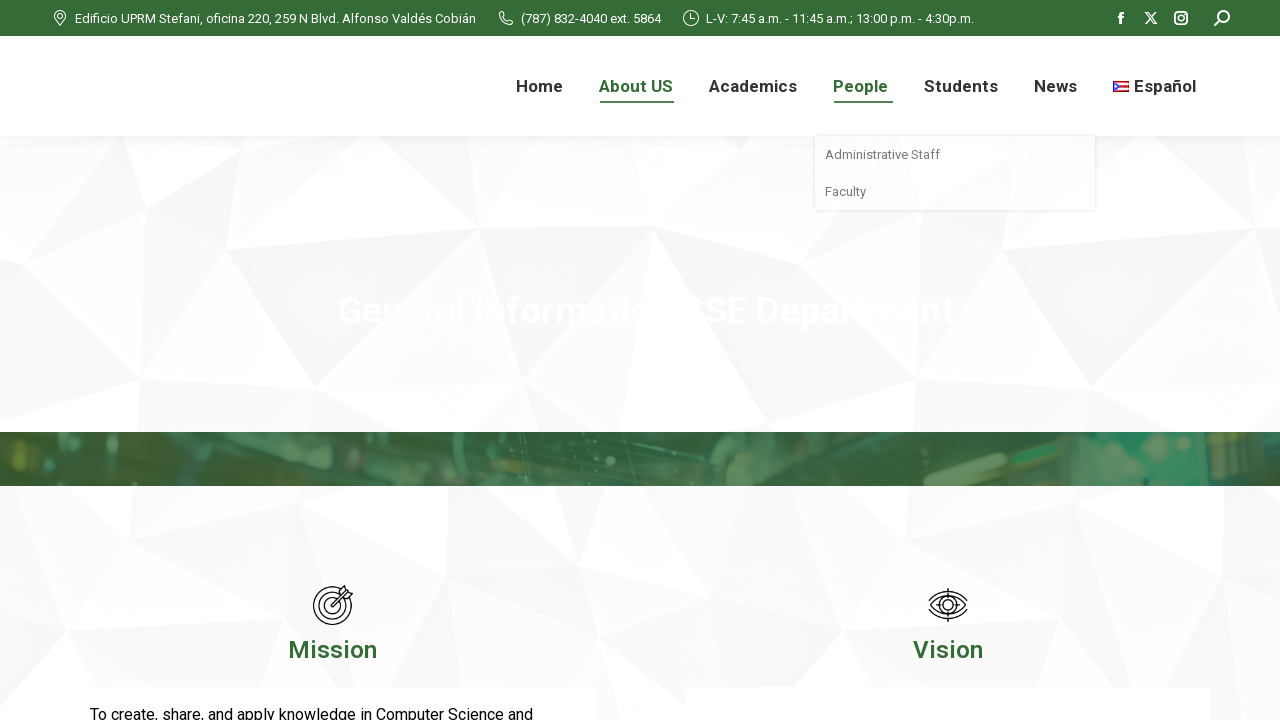

Waited for submenu to be ready
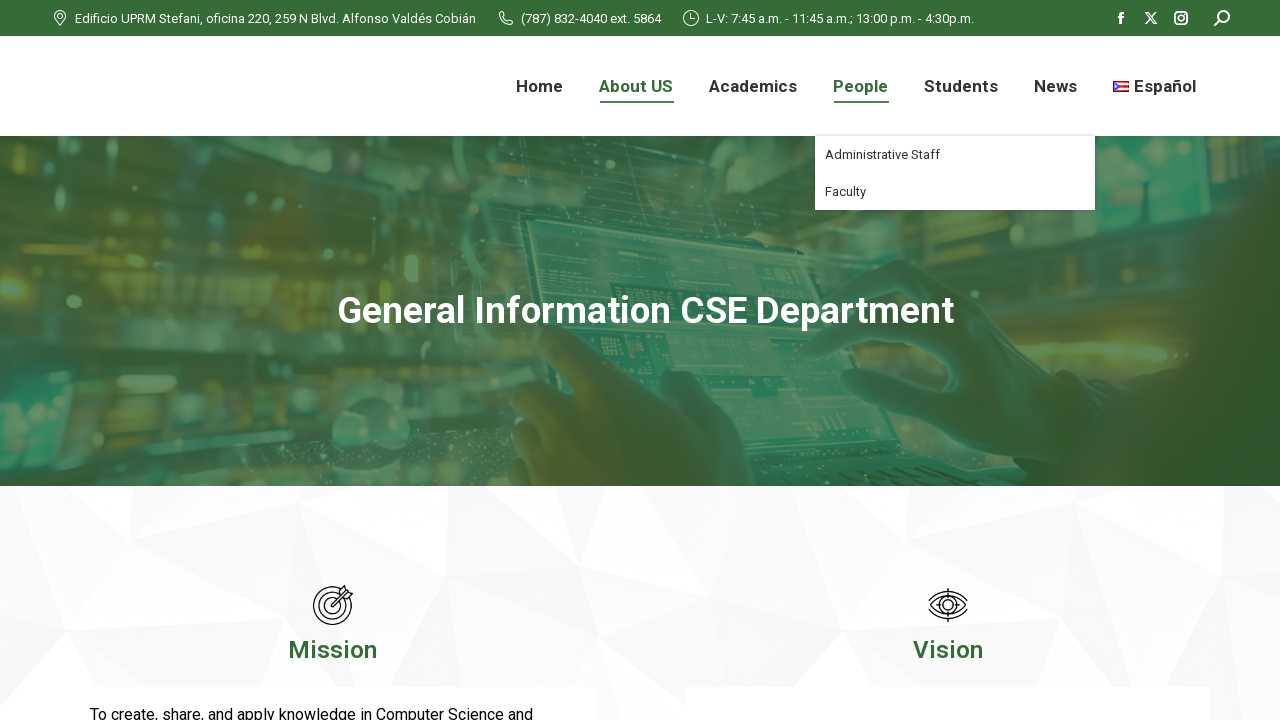

Clicked on the Faculty submenu item at (845, 192) on xpath=//span[text()='Faculty']
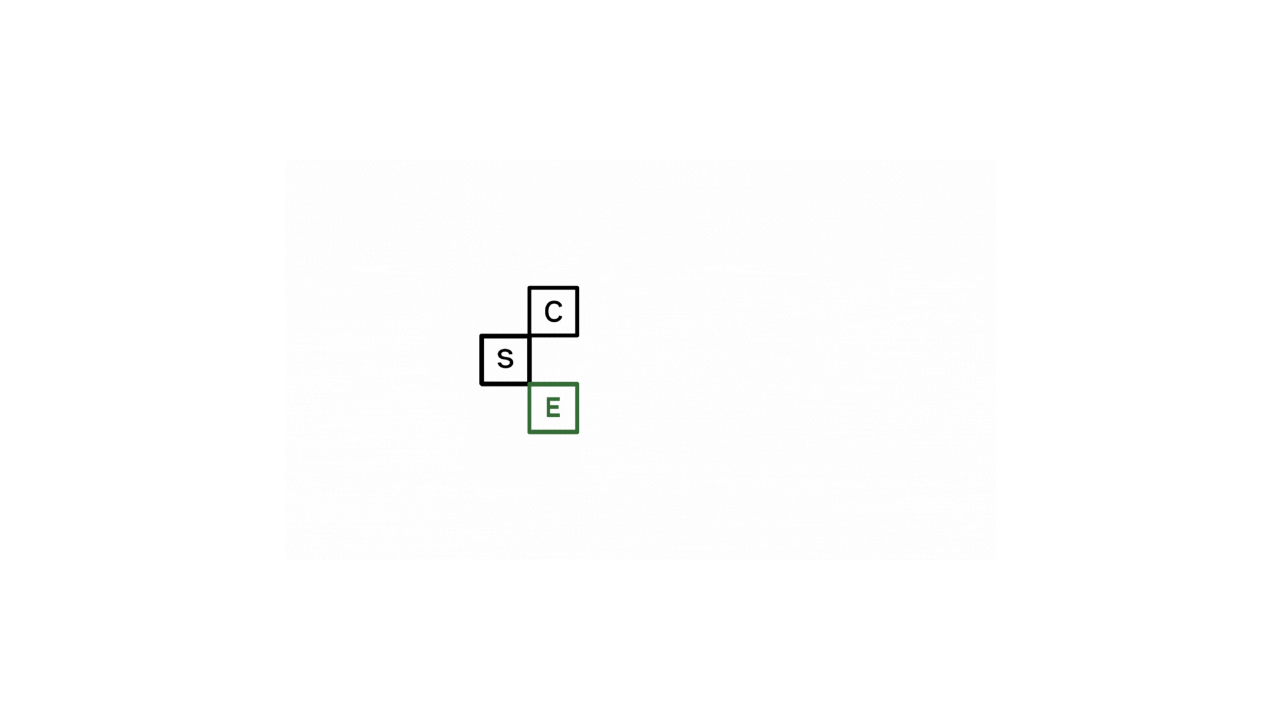

Successfully navigated to Faculty page
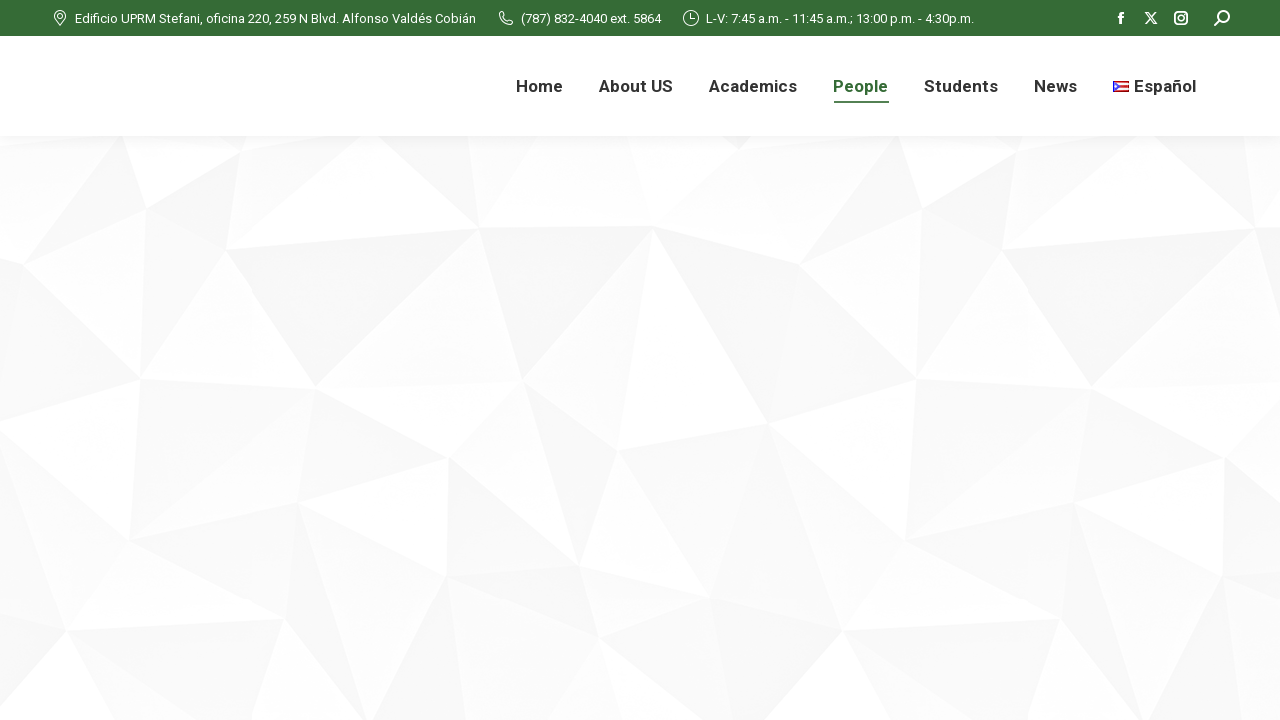

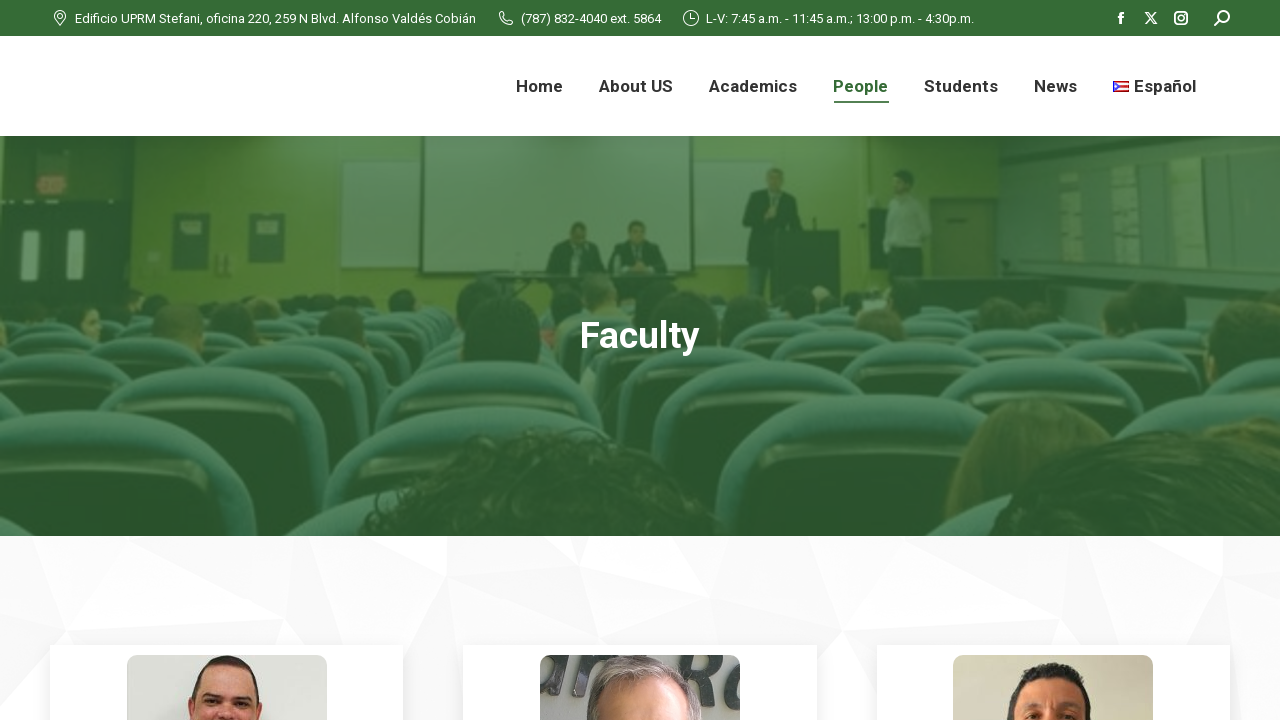